Tests JavaScript prompt alert handling by clicking a button to trigger a prompt, entering text into the prompt, and accepting it

Starting URL: https://v1.training-support.net/selenium/javascript-alerts

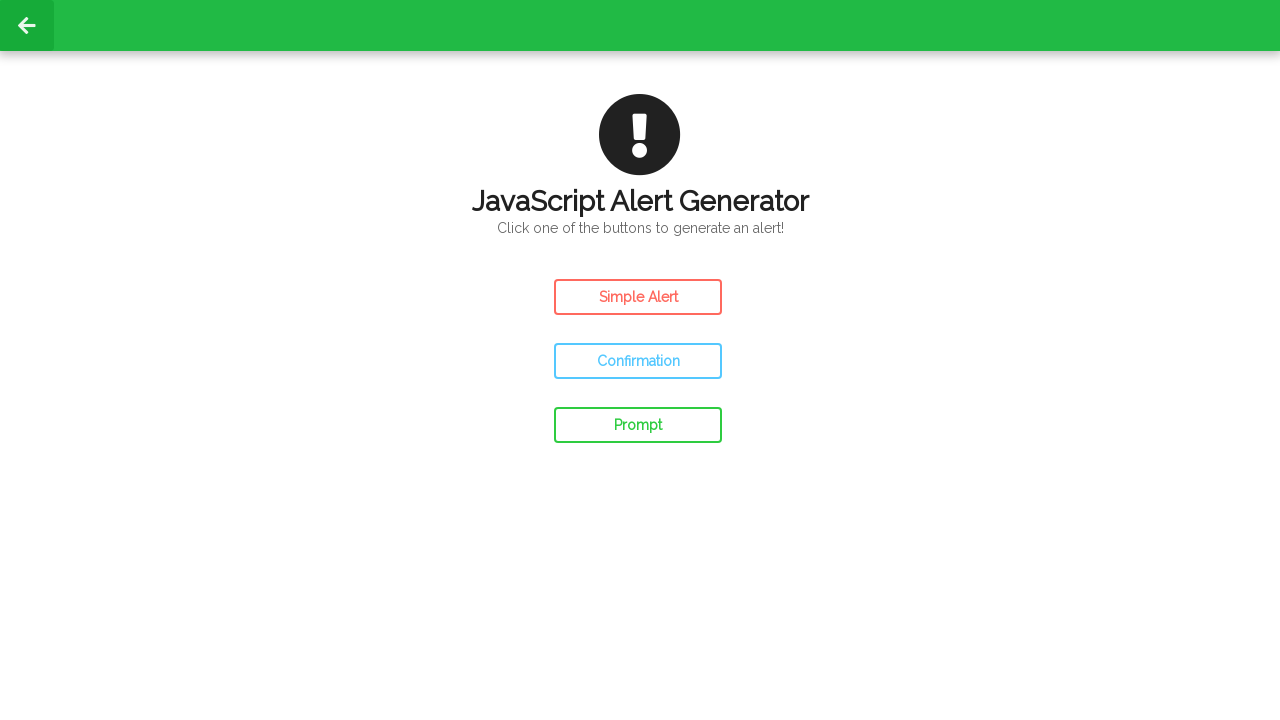

Set up dialog handler to accept prompts with text 'Awesome!'
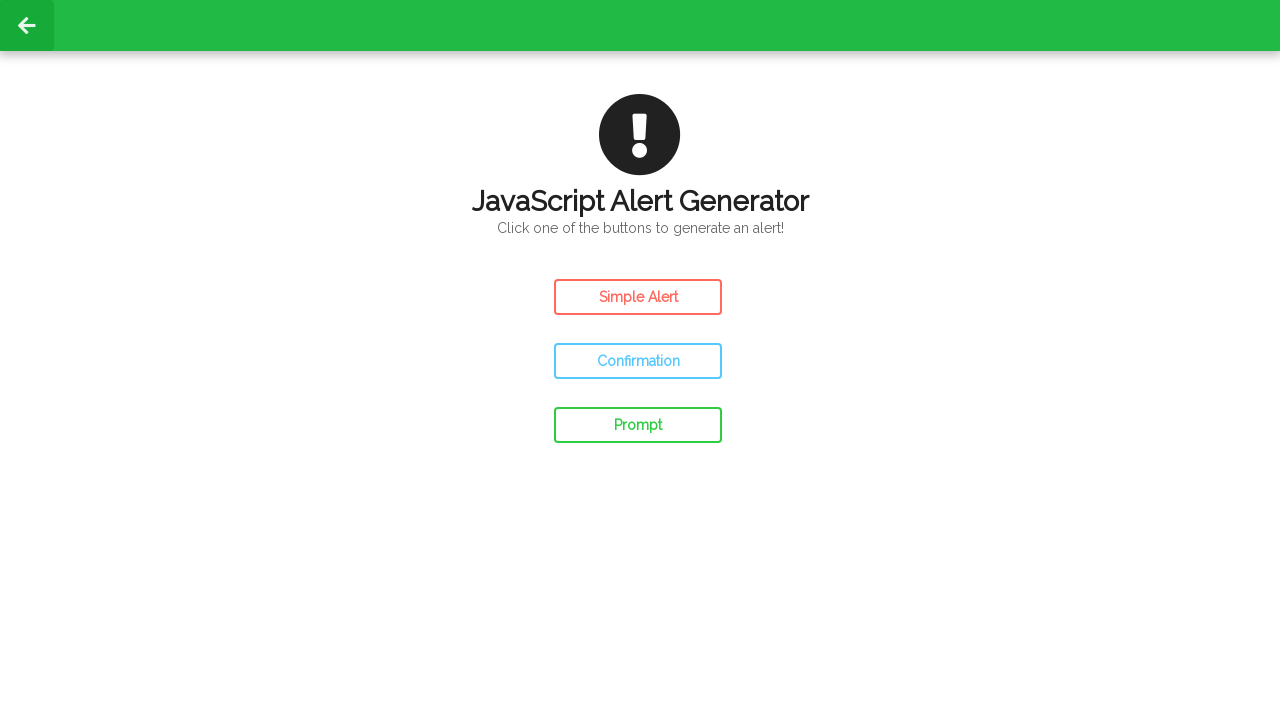

Clicked prompt button to trigger JavaScript prompt alert at (638, 425) on #prompt
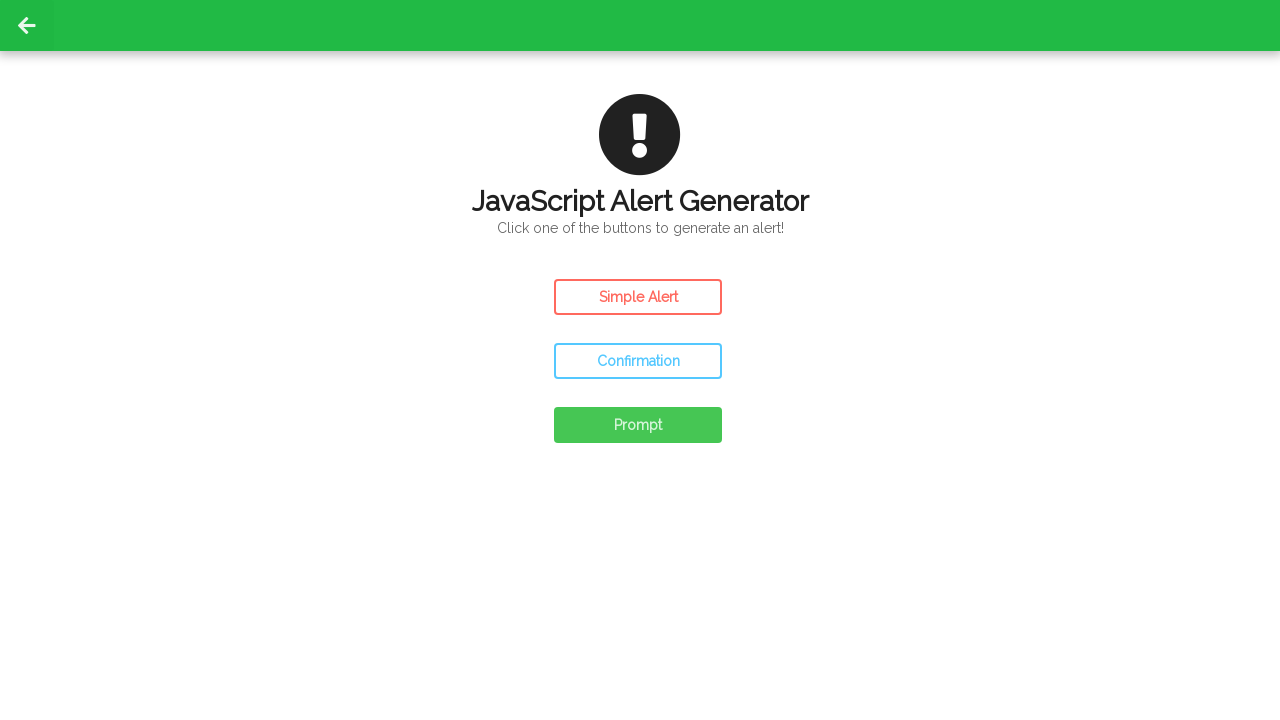

Waited for prompt dialog to be handled
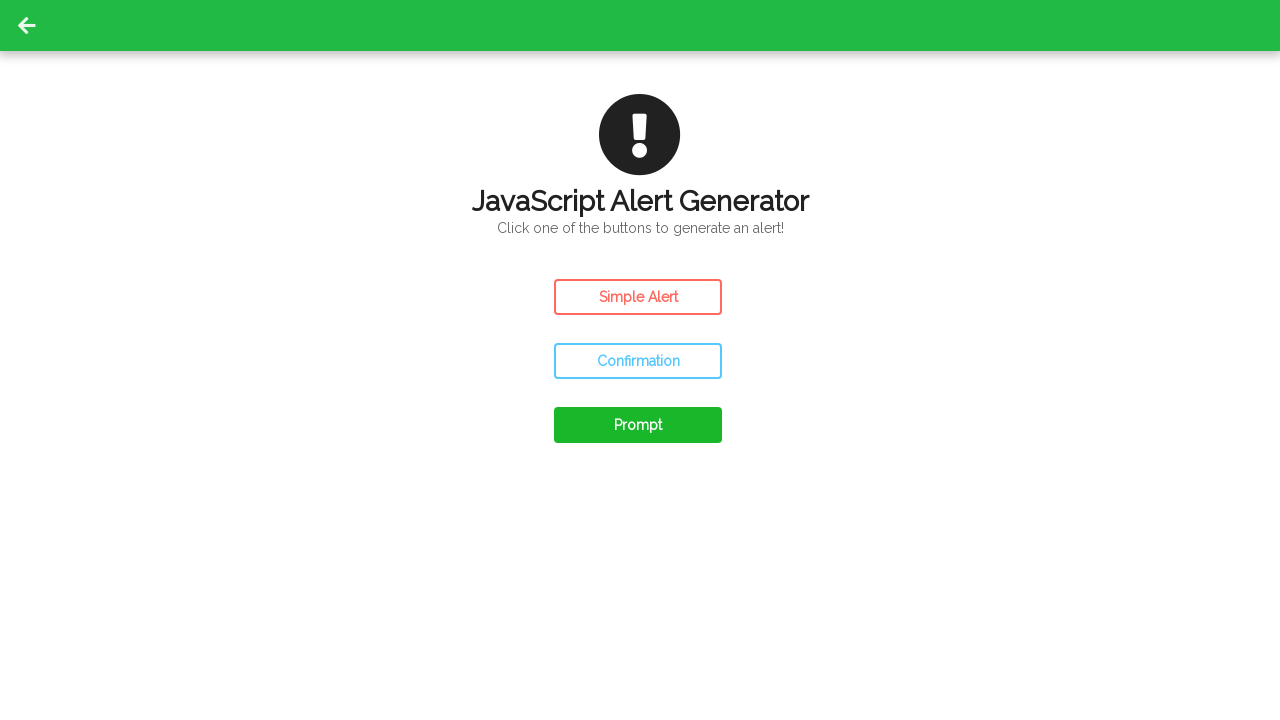

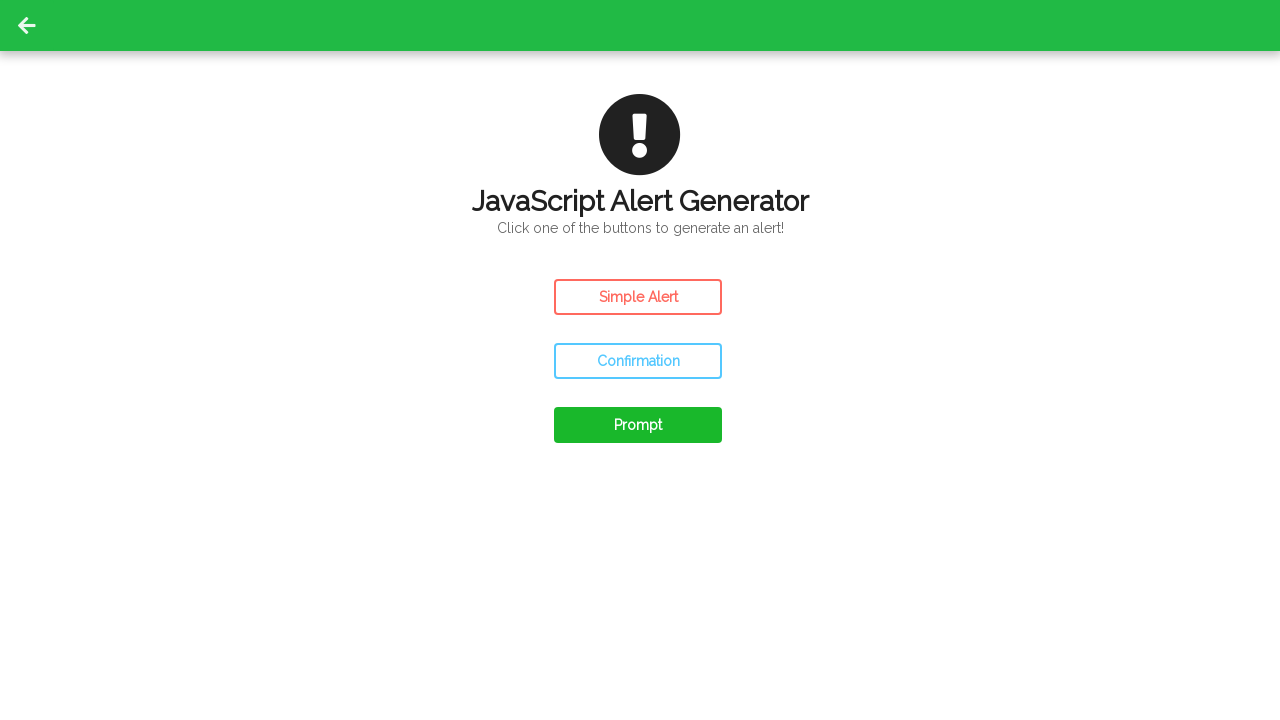